Tests filling name input, checking checkbox, clicking slider, and entering multi-line comments in textarea

Starting URL: https://devexpress.github.io/testcafe/example/

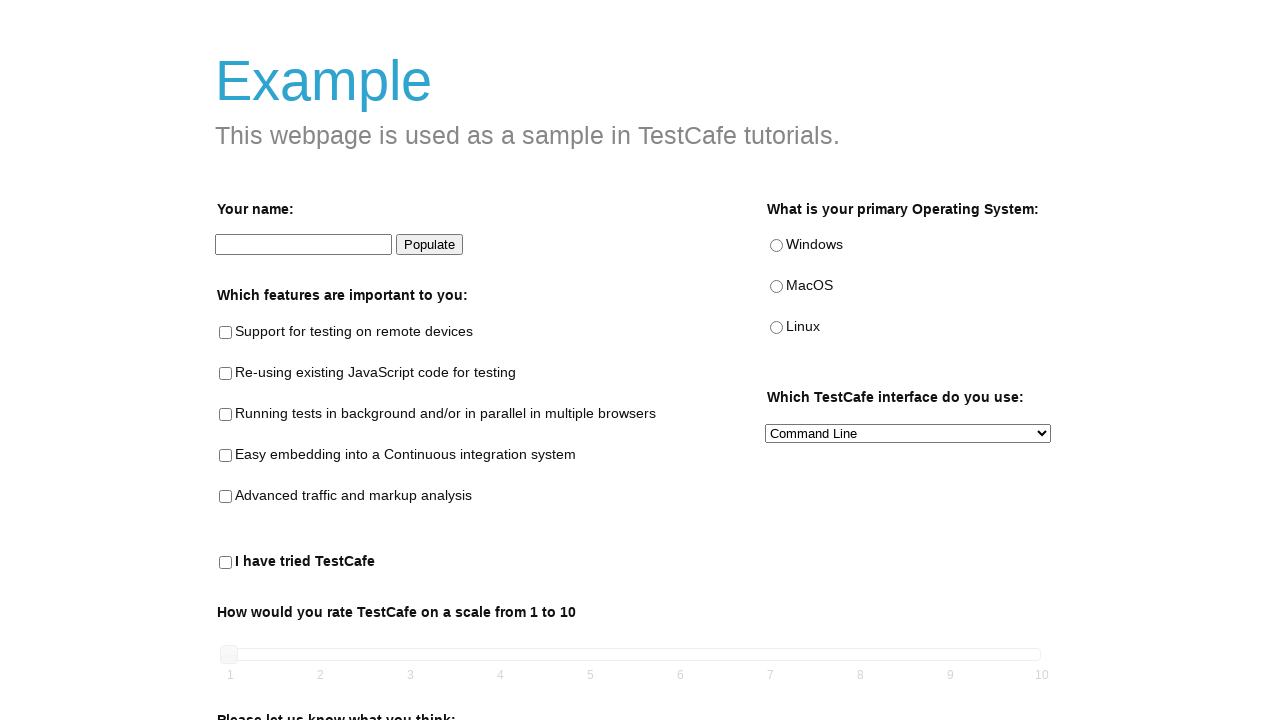

Clicked on name input field at (304, 245) on internal:testid=[data-testid="name-input"s]
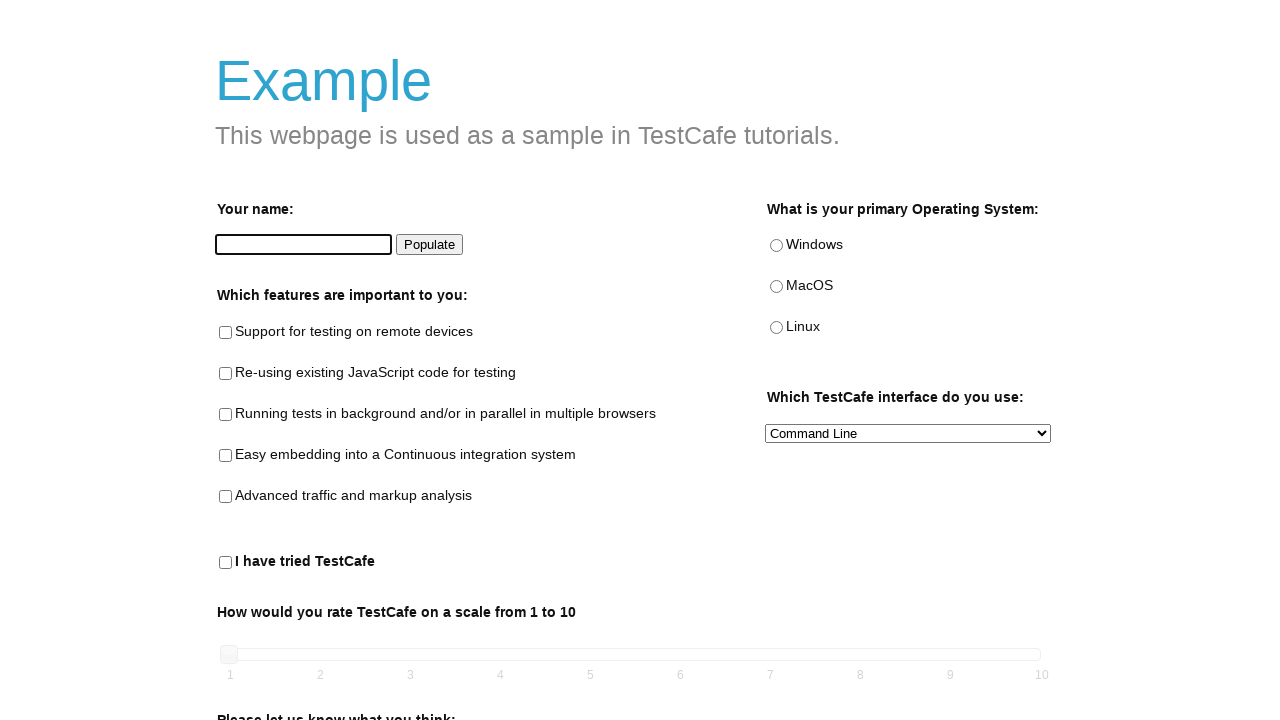

Filled name input with 'michael' on internal:testid=[data-testid="name-input"s]
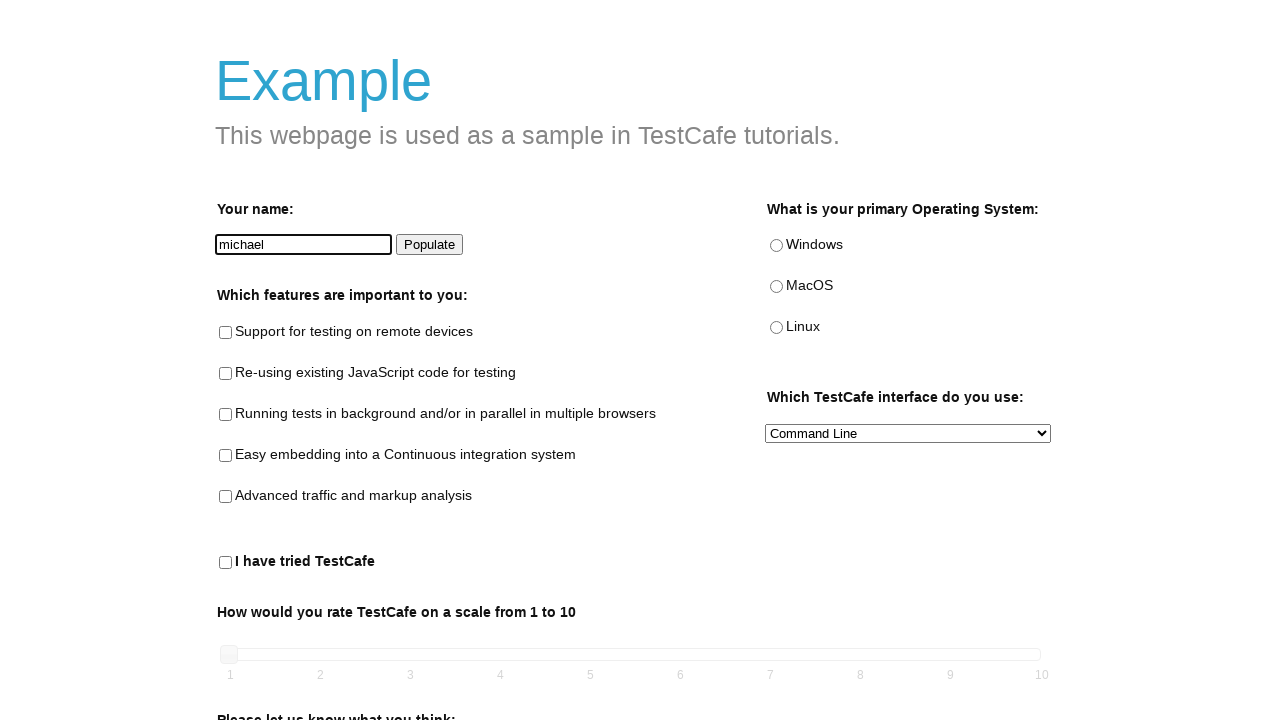

Checked 'tried testcafe' checkbox at (226, 563) on internal:testid=[data-testid="tried-testcafe-checkbox"s]
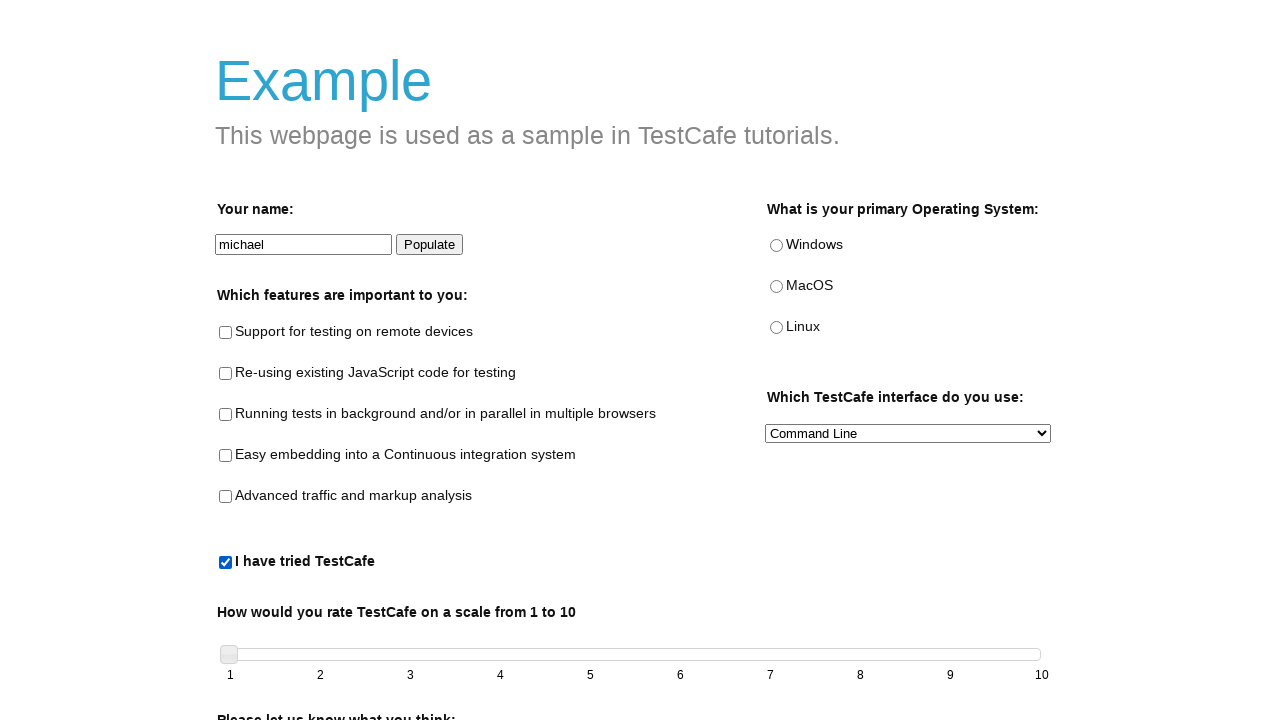

Clicked slider control at (634, 655) on #slider
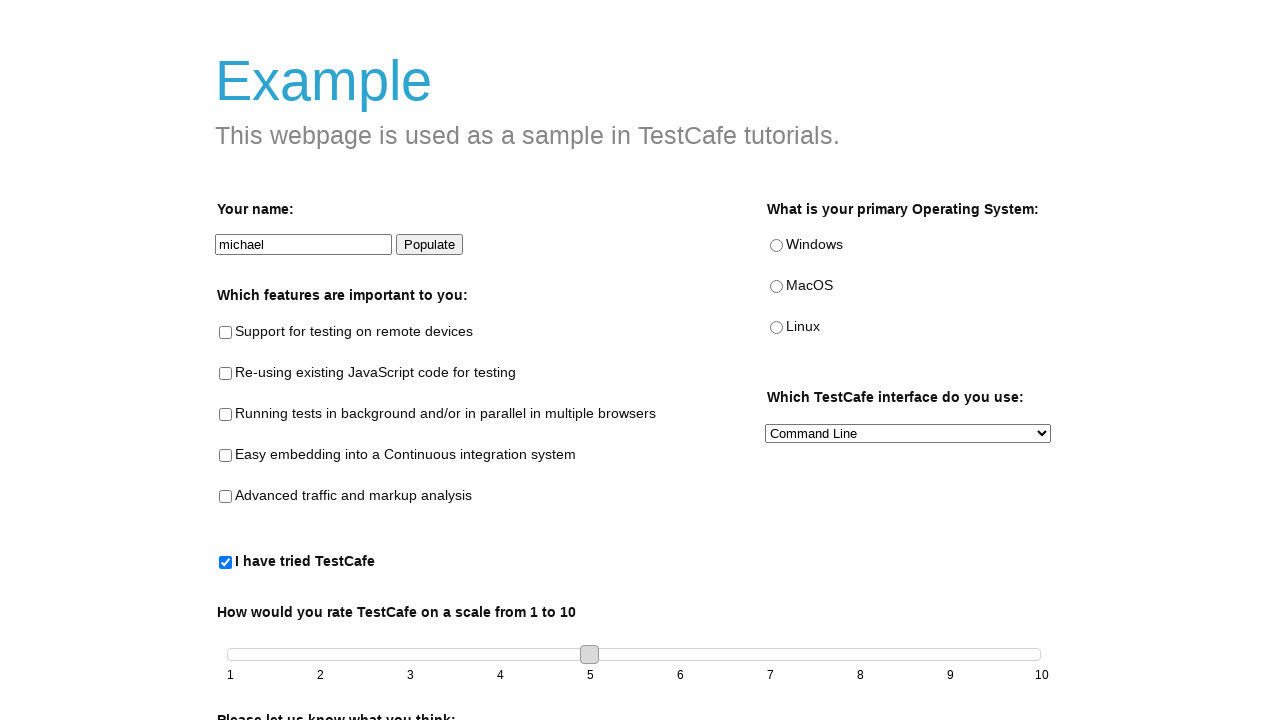

Clicked on comments textarea at (637, 552) on internal:testid=[data-testid="comments-area"s]
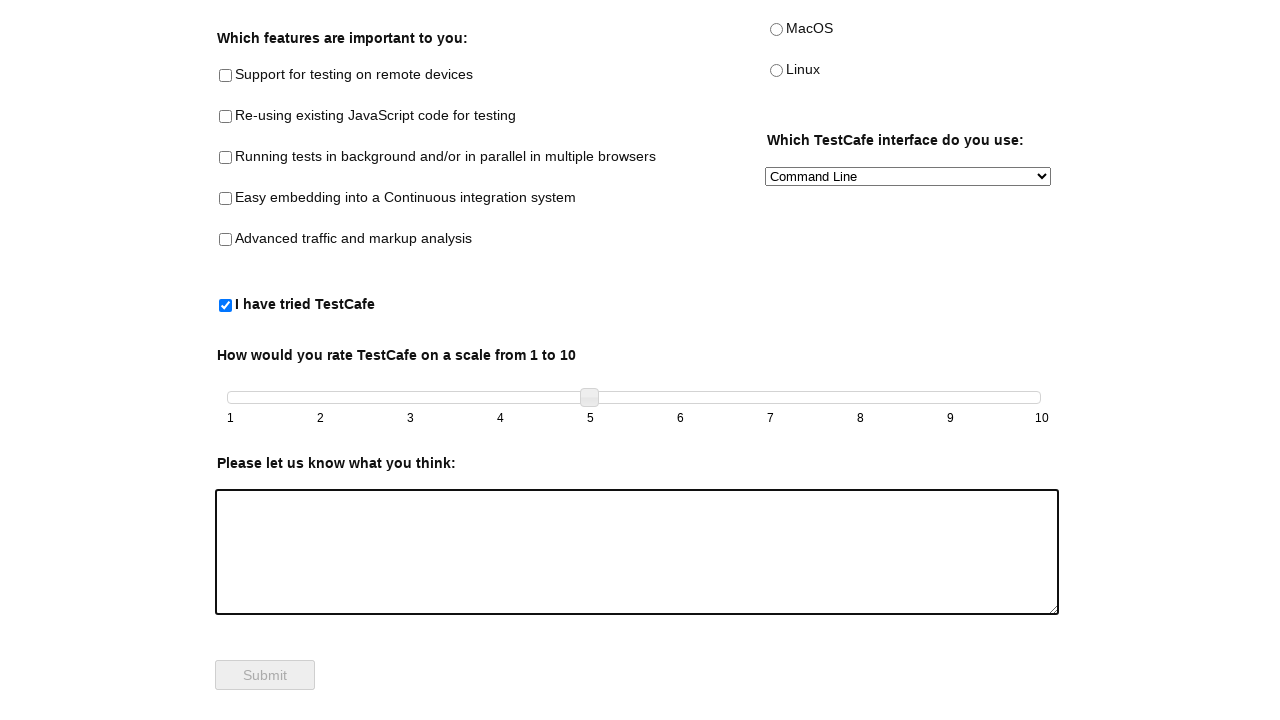

Filled comments area with multi-line coffee feedback text on internal:testid=[data-testid="comments-area"s]
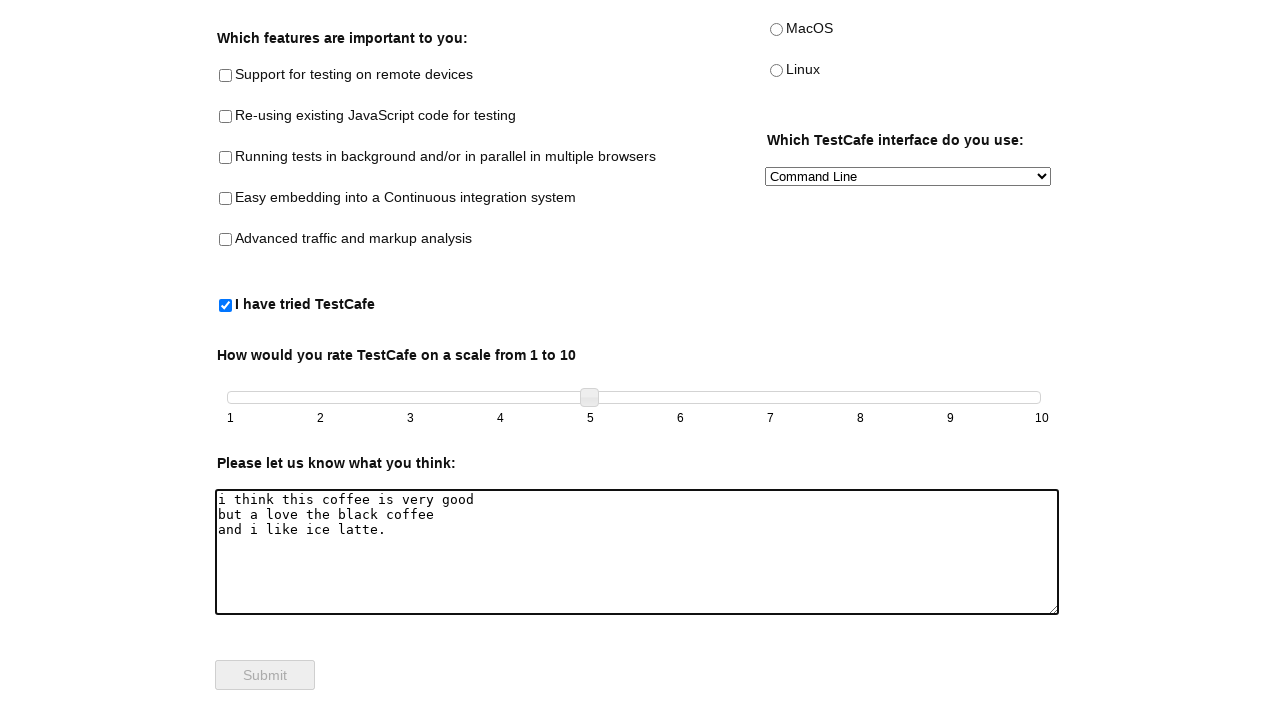

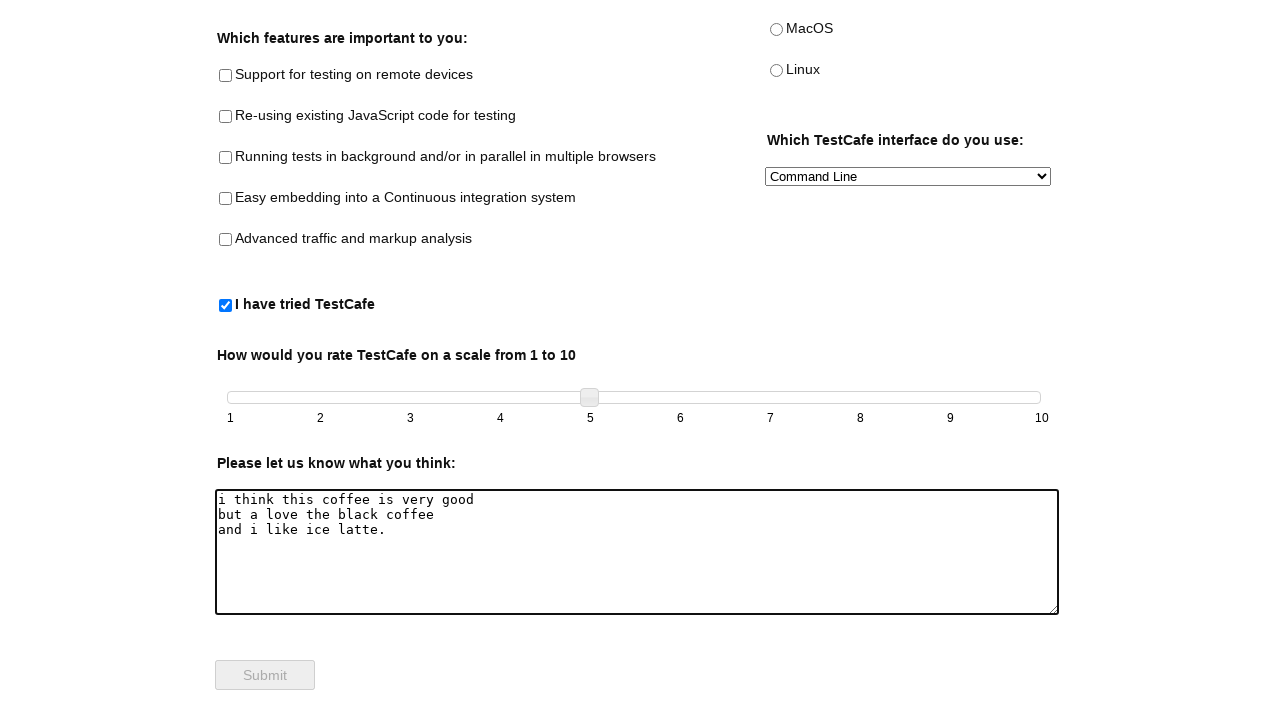